Tests that the award image loads on the loading-images page using explicit wait

Starting URL: https://bonigarcia.dev/selenium-webdriver-java/loading-images.html

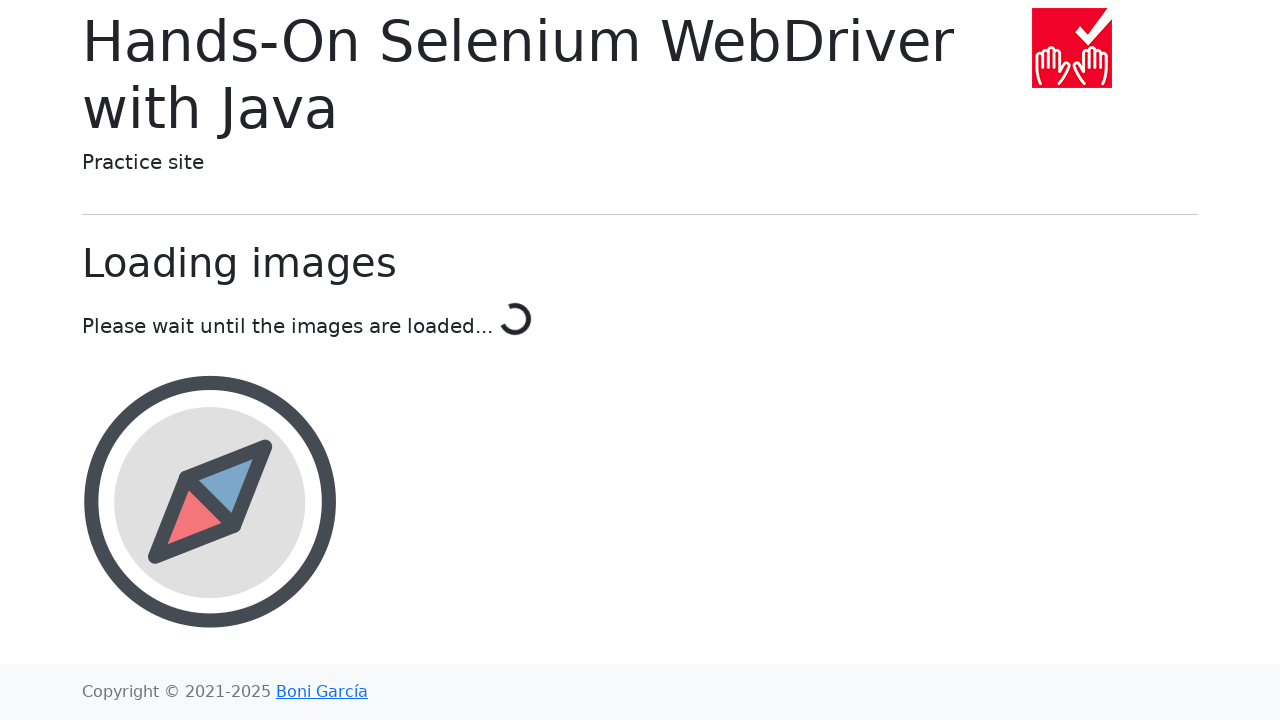

Waited for award image element to appear with 10 second timeout
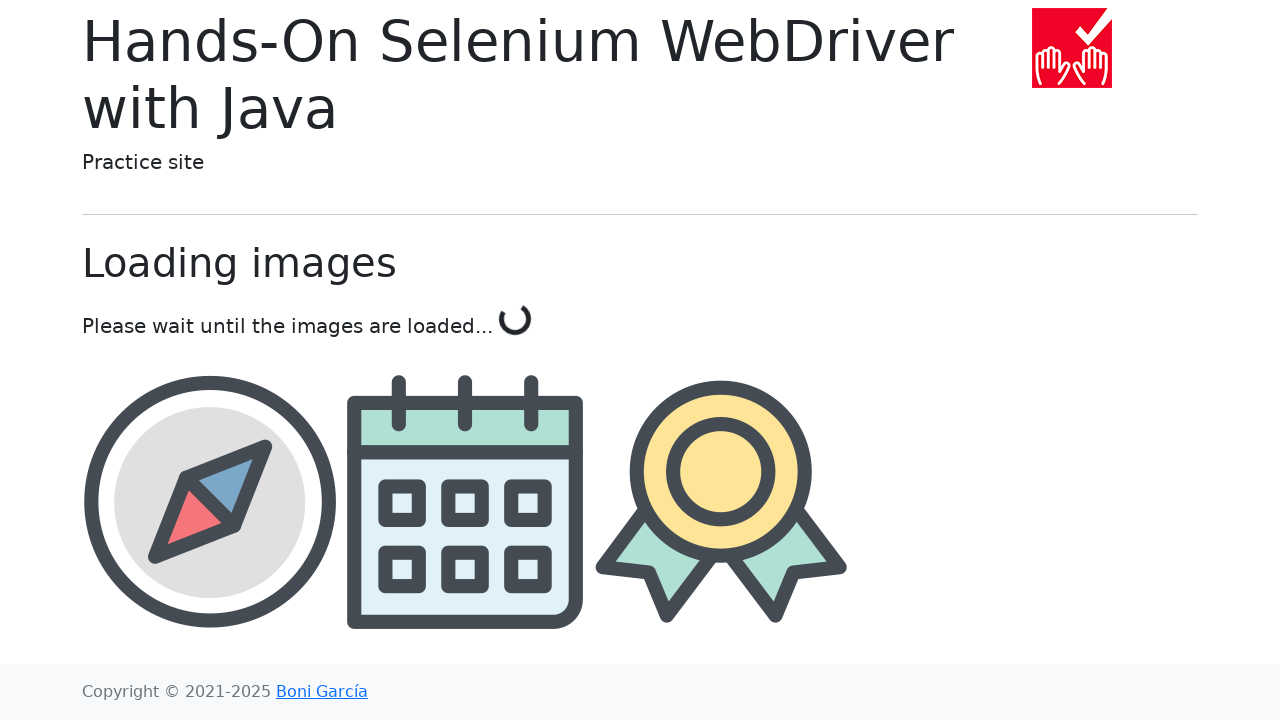

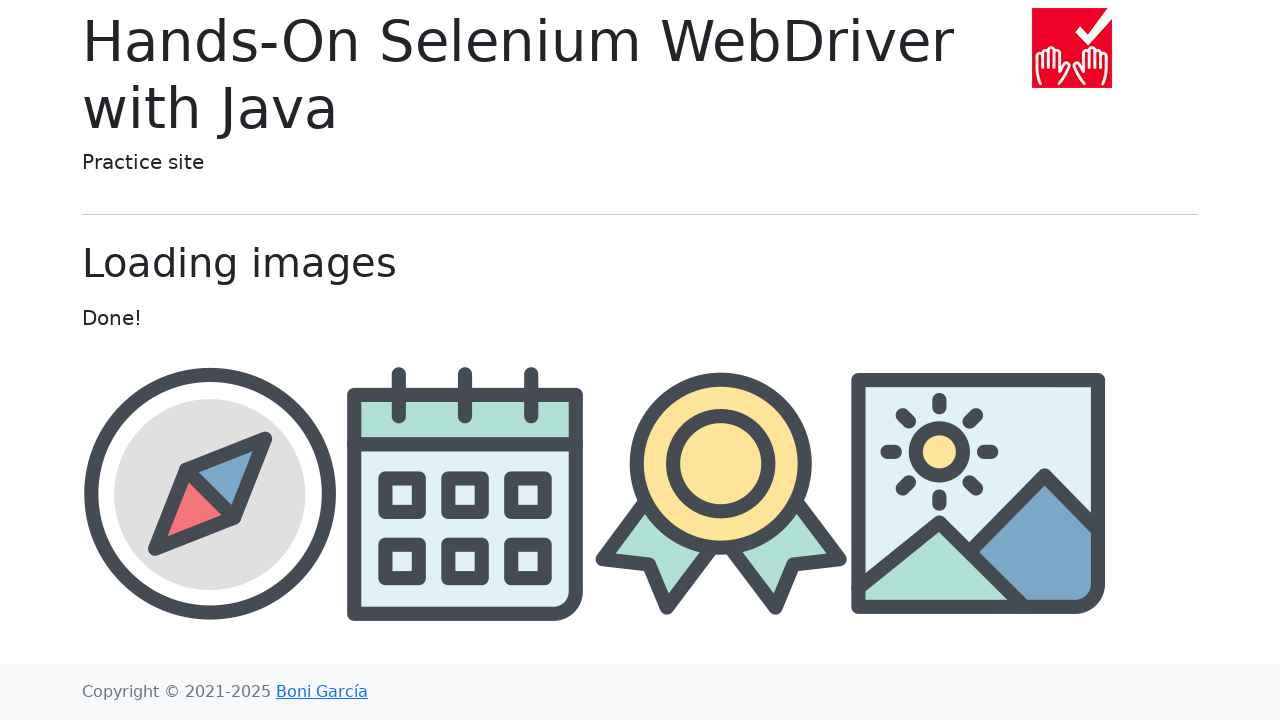